Tests scrolling to a specific iframe element on the page using scroll to element functionality

Starting URL: https://www.selenium.dev/selenium/web/scrolling_tests/frame_with_nested_scrolling_frame_out_of_view.html

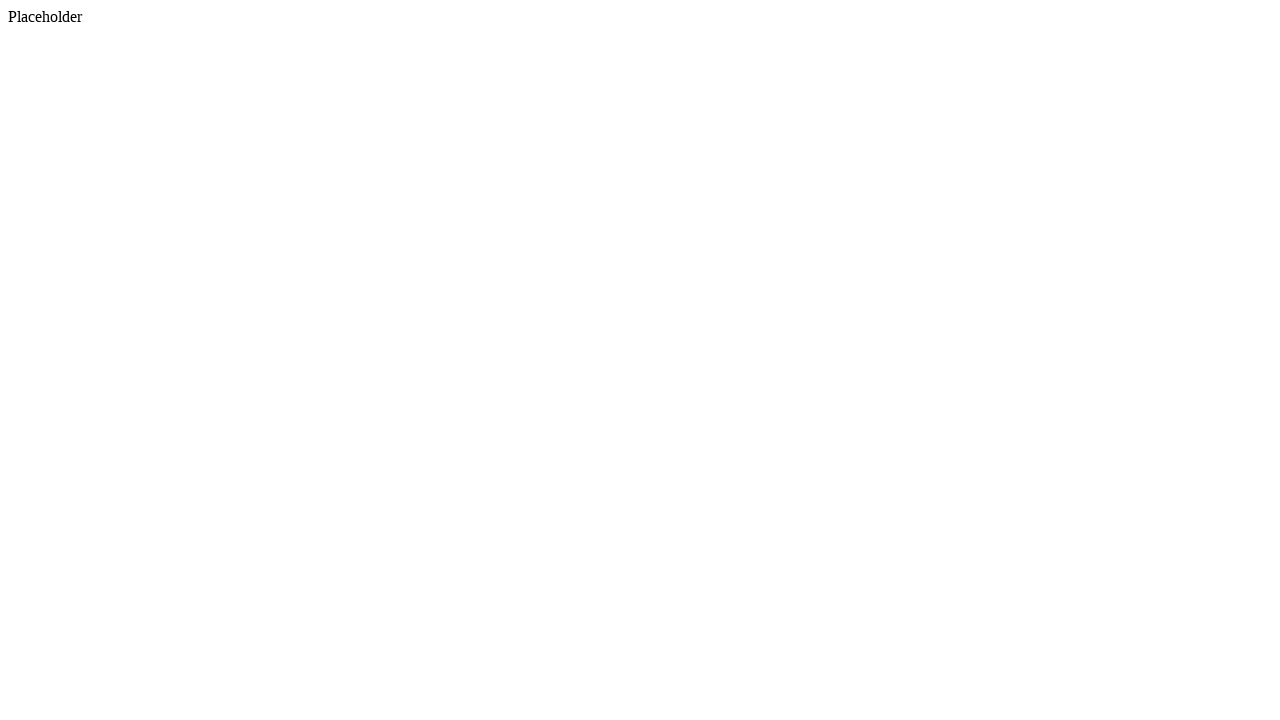

Located iframe element with name 'nested_scrolling_frame'
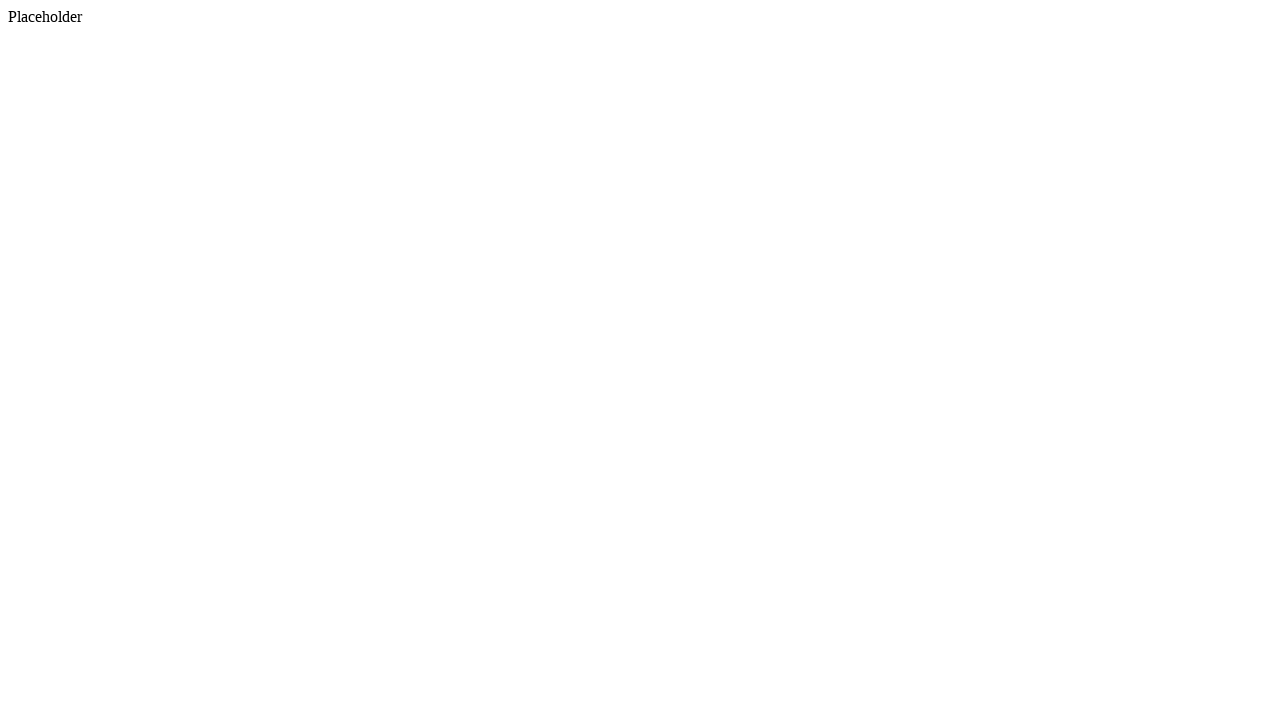

Scrolled to iframe element using scroll_into_view_if_needed()
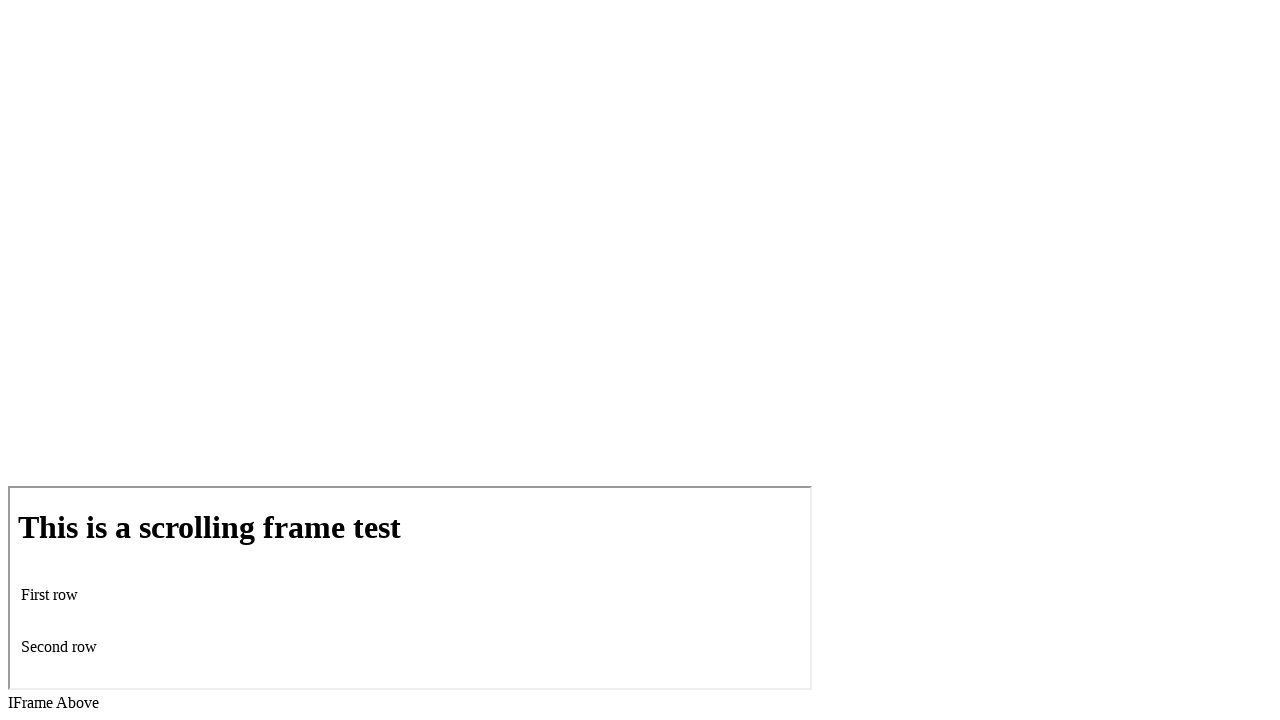

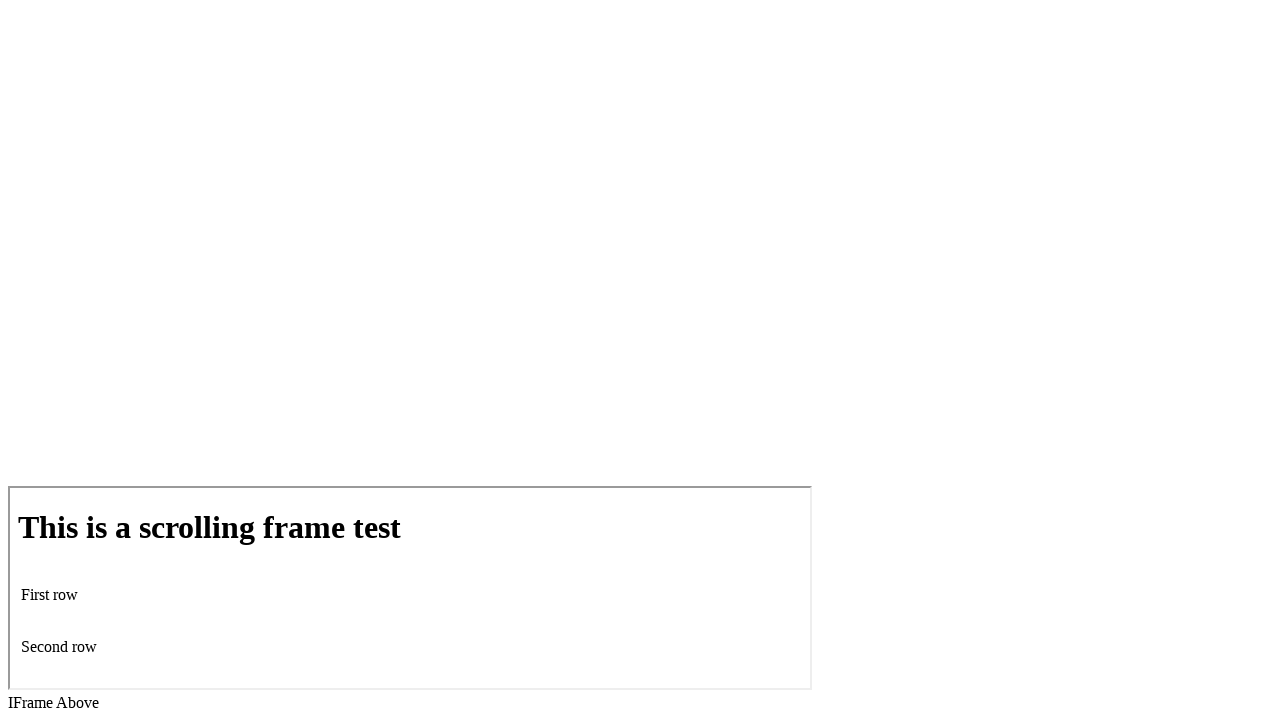